Tests the calculator's error handling when symbols are entered in the first number field for multiplication

Starting URL: https://gerabarud.github.io/is3-calculadora/

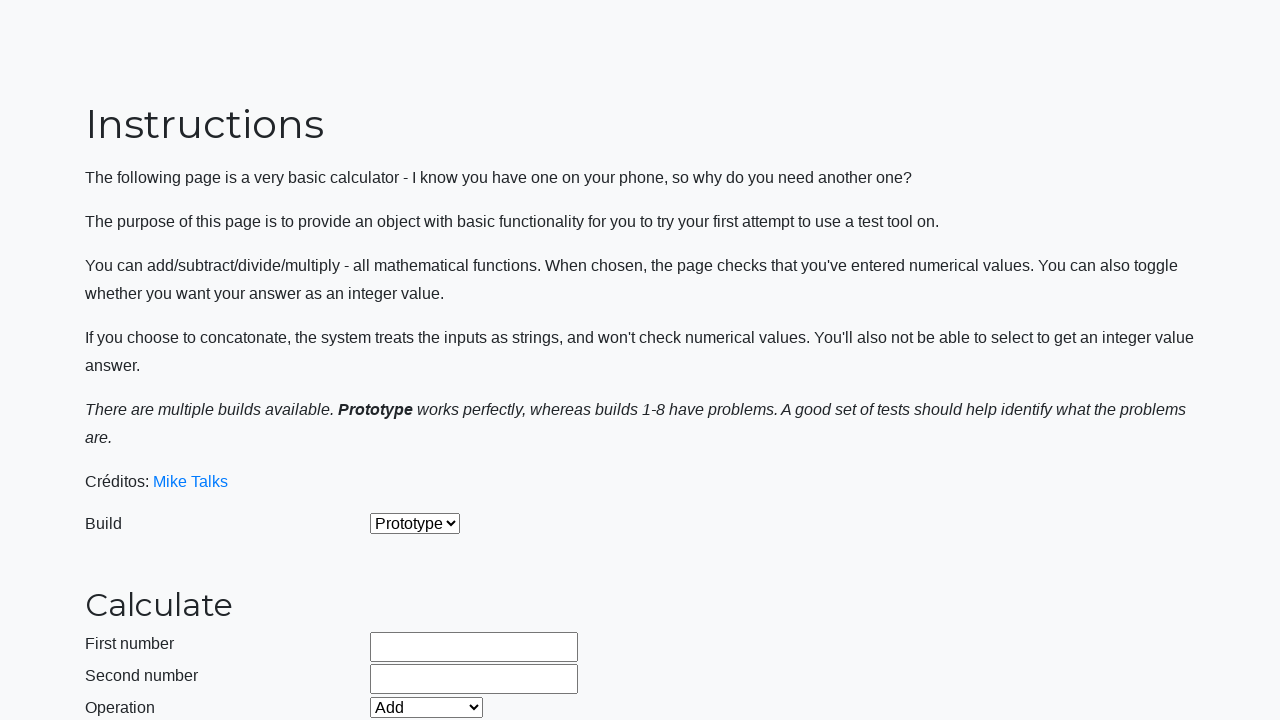

Selected build version 2 on #selectBuild
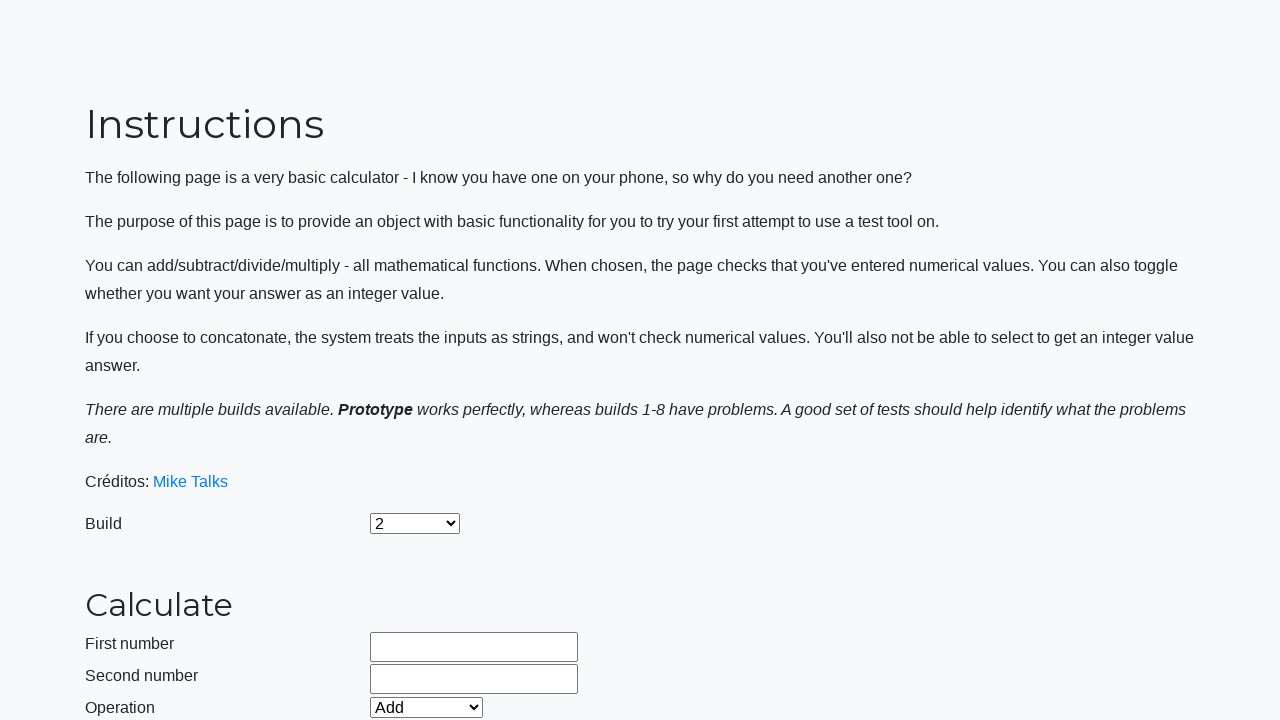

Entered invalid symbols '(8)' in first number field on #number1Field
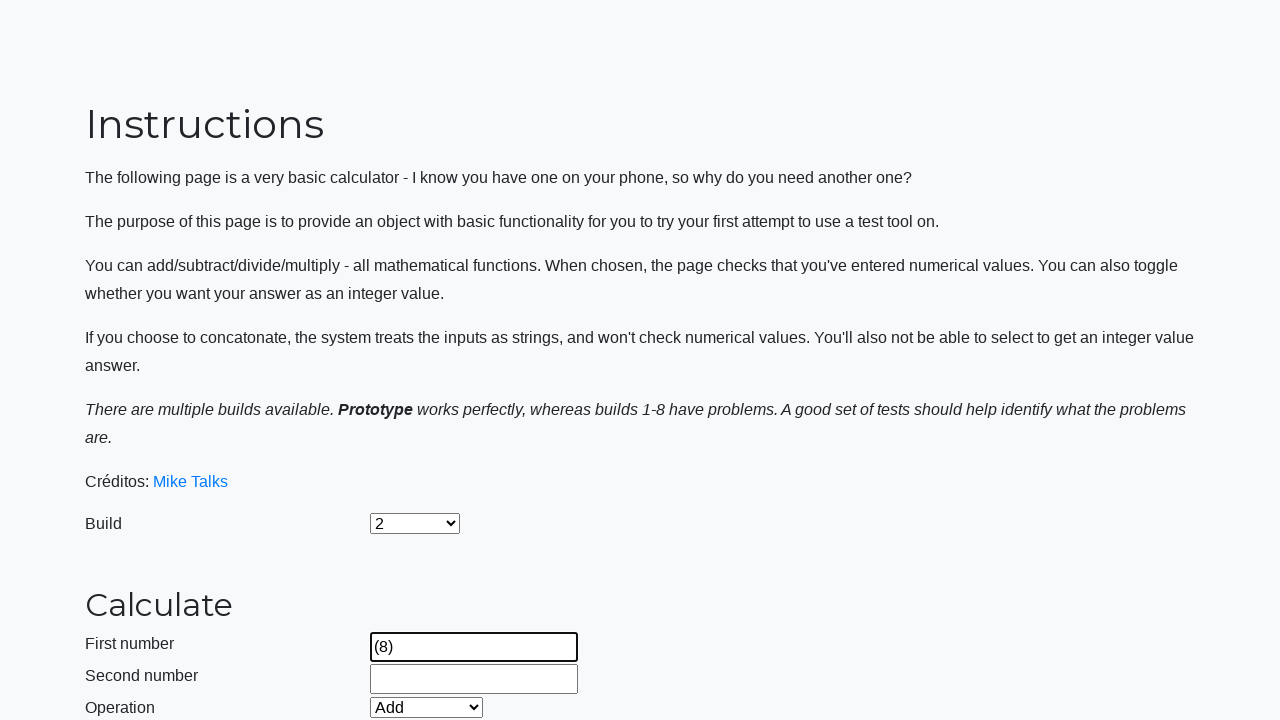

Entered valid number '9.2' in second number field on #number2Field
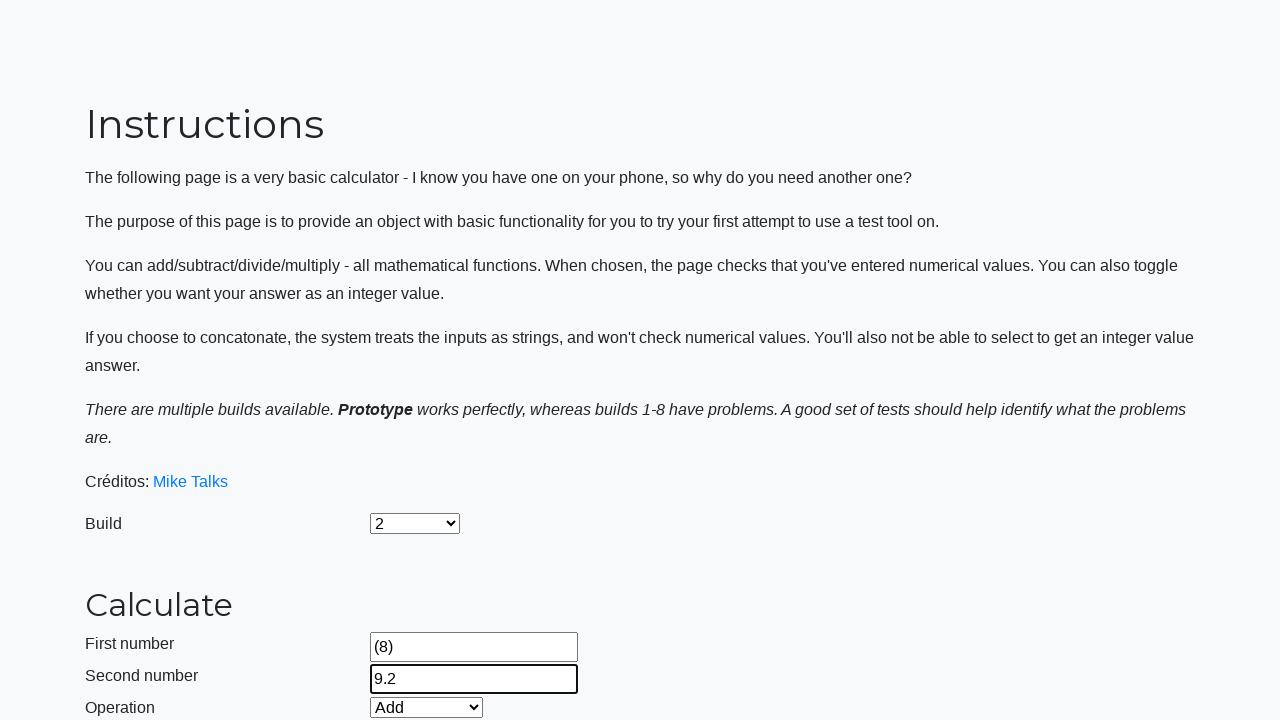

Selected Multiply operation on #selectOperationDropdown
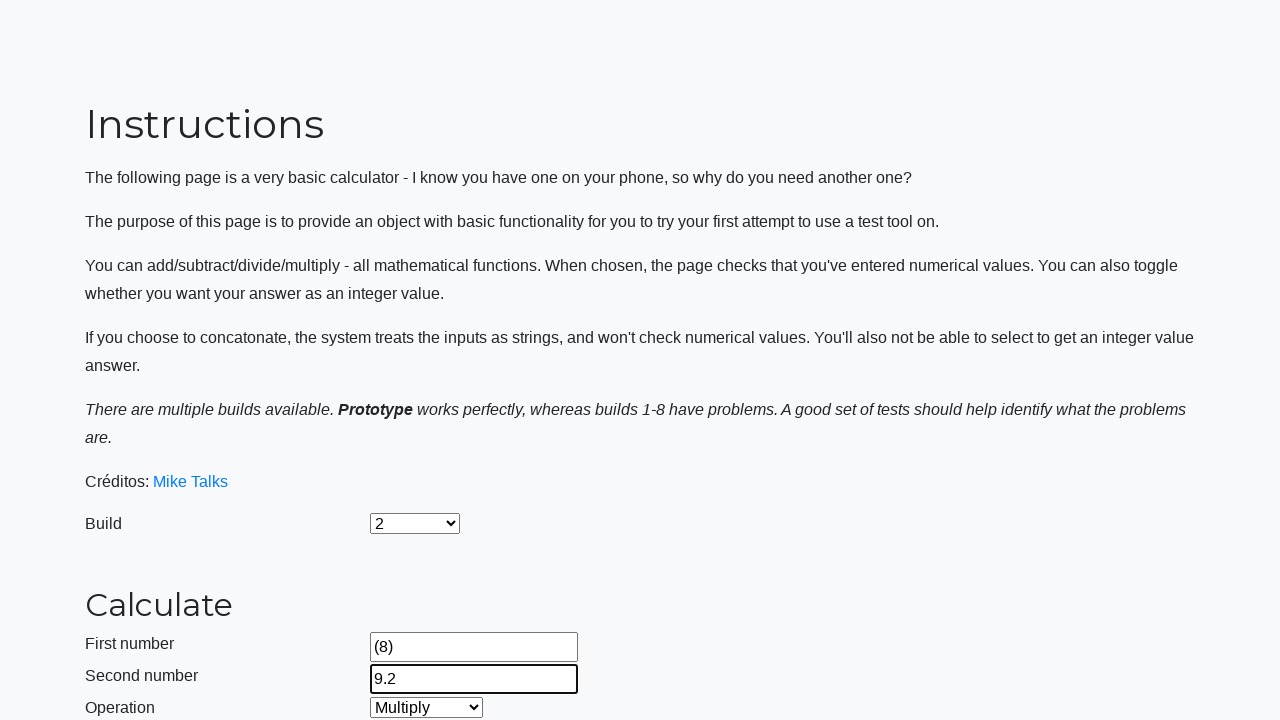

Clicked calculate button with invalid symbols in first number at (422, 451) on #calculateButton
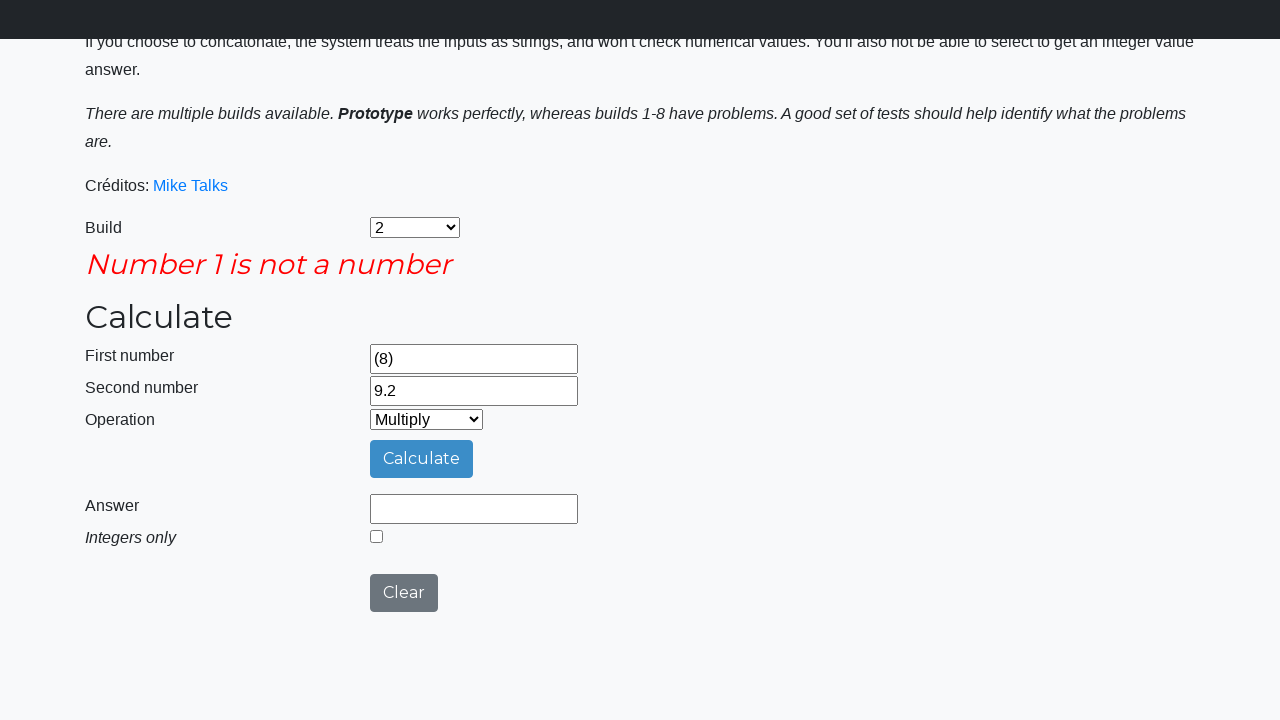

Waited 1000ms for error handling
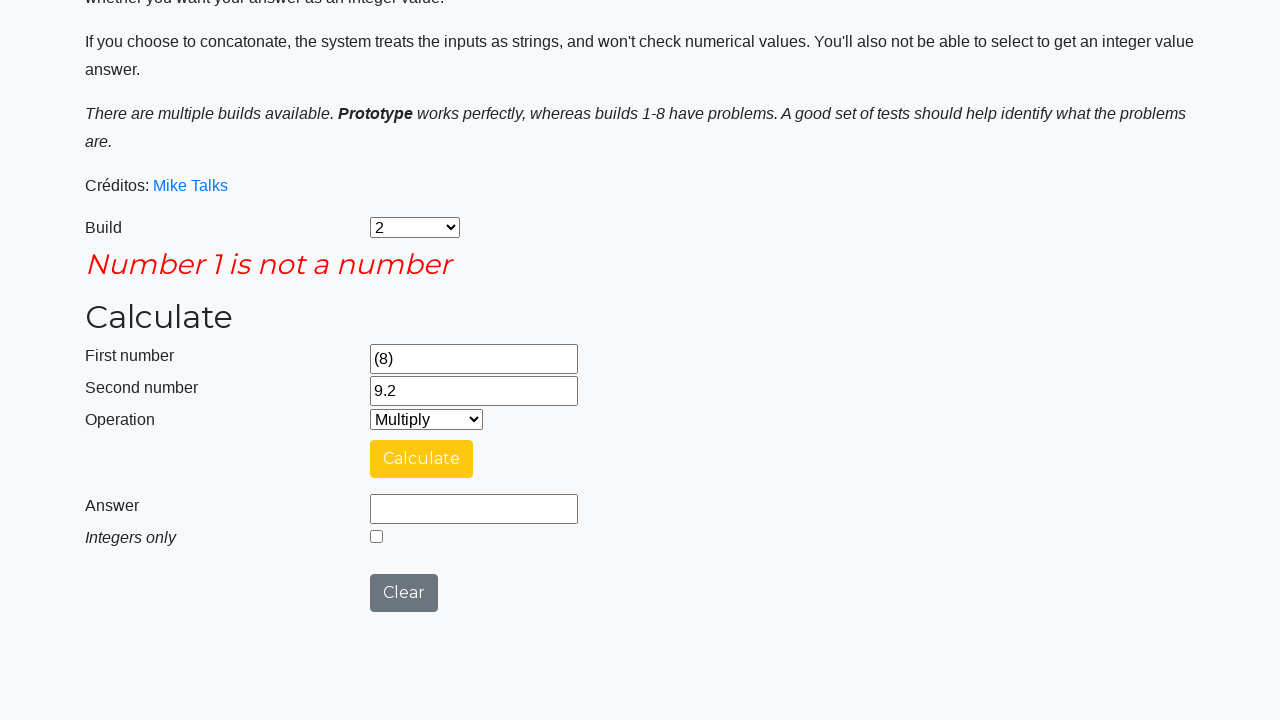

Clicked integers only checkbox at (376, 536) on #integerSelect
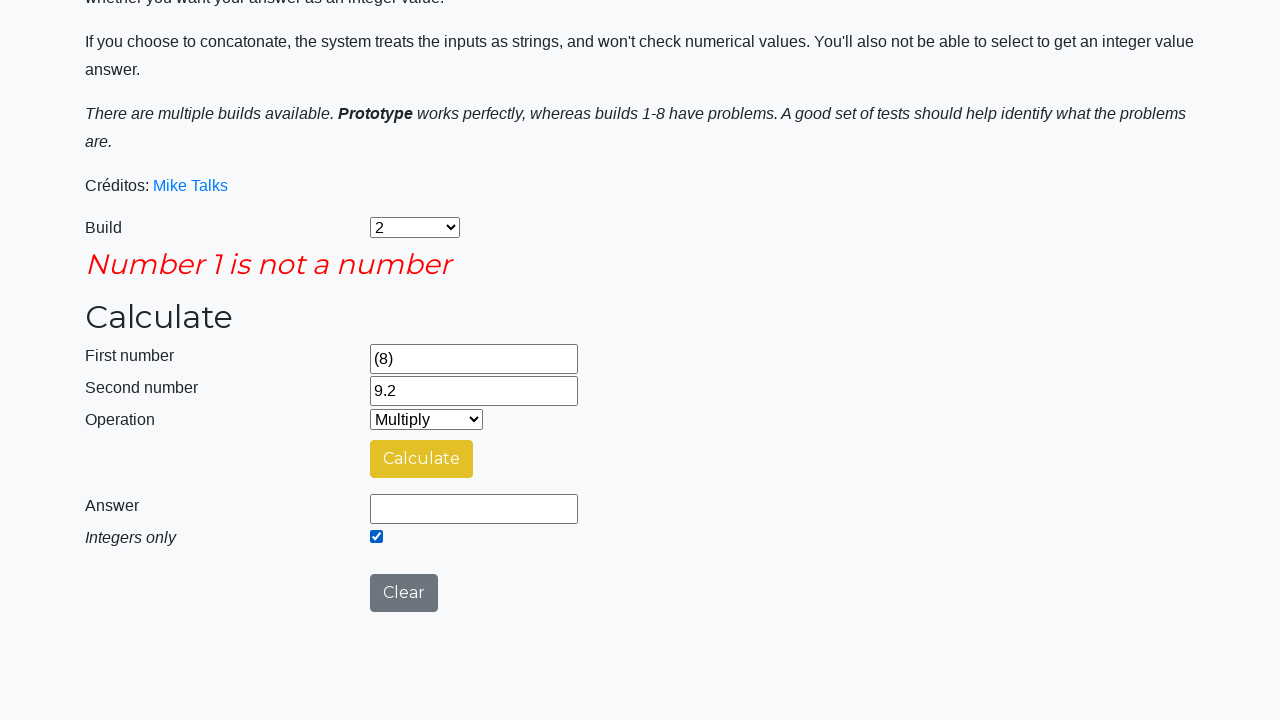

Clicked calculate button again after enabling integers only mode at (422, 459) on #calculateButton
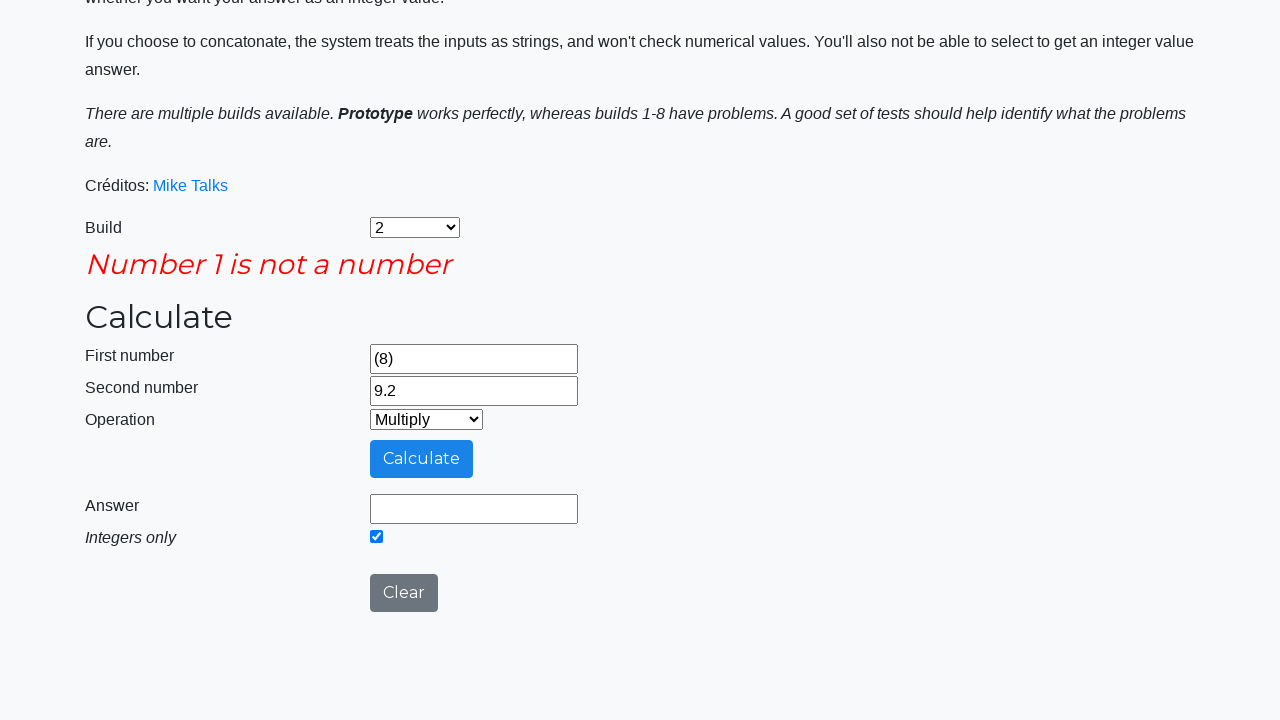

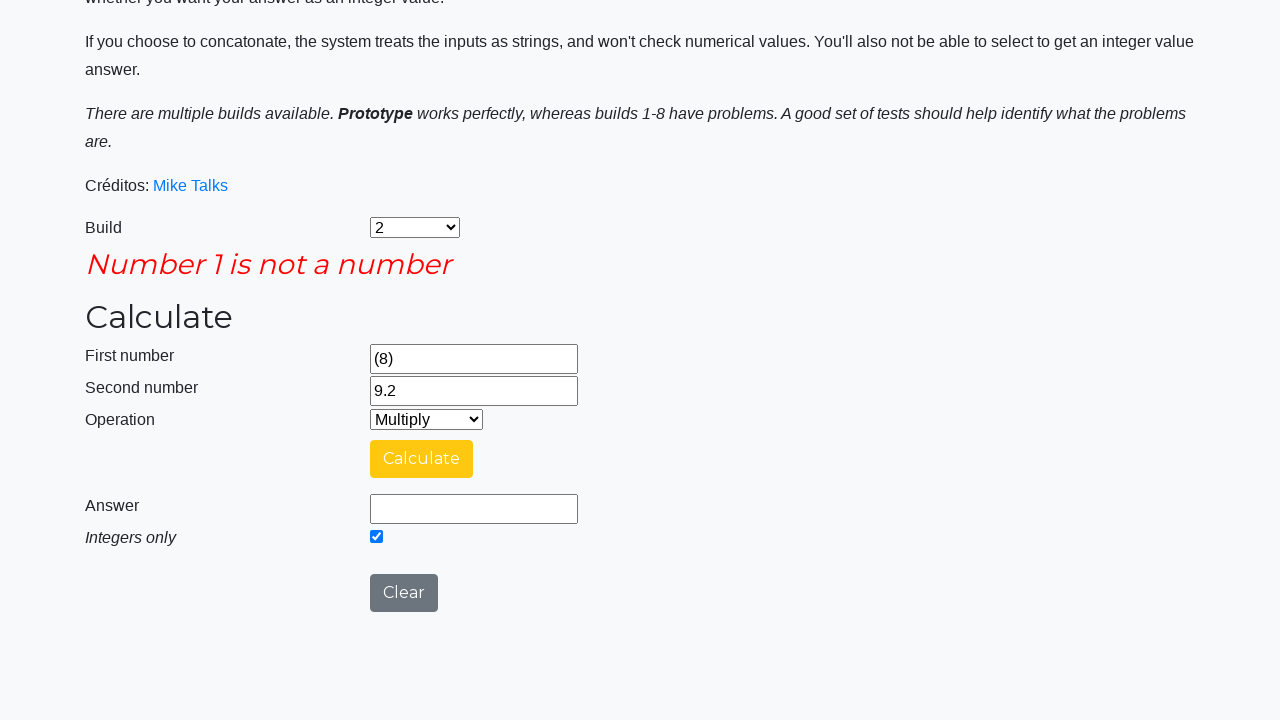